Tests dropdown selection by finding all options in a dropdown list and clicking on "Option 1", then verifying the selection was made correctly.

Starting URL: http://the-internet.herokuapp.com/dropdown

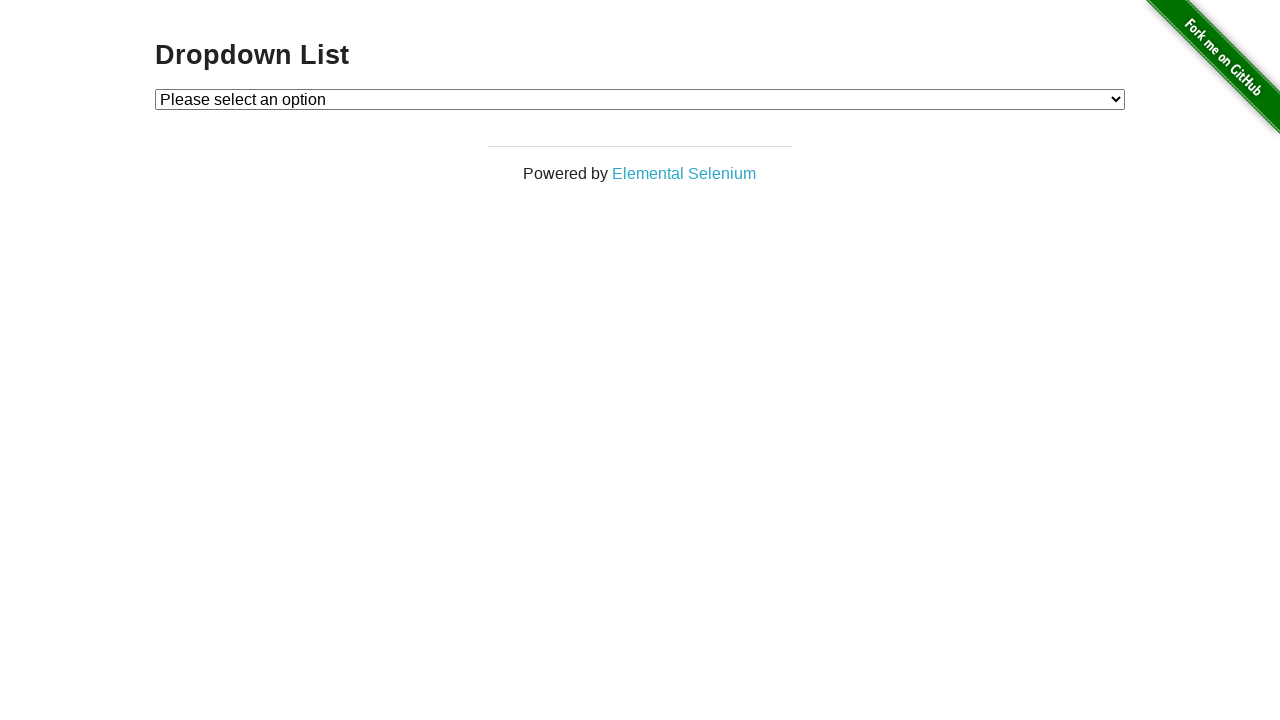

Waited for dropdown to be present
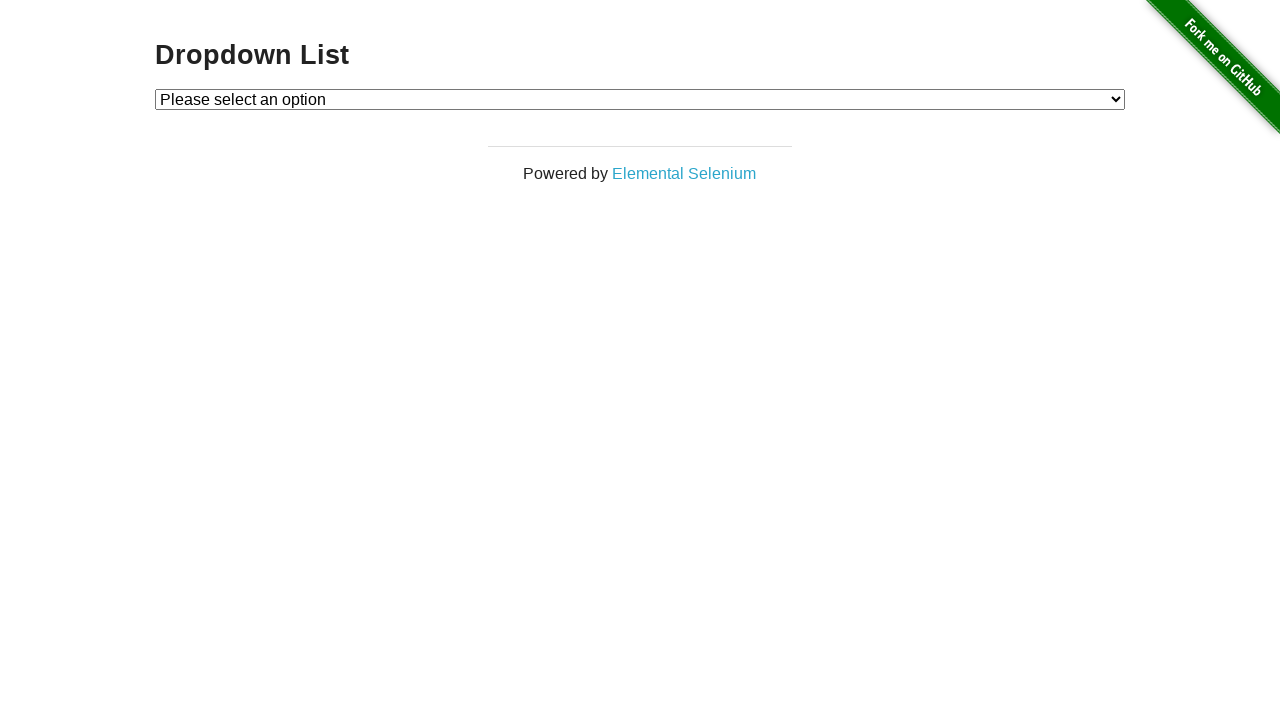

Selected 'Option 1' from dropdown on #dropdown
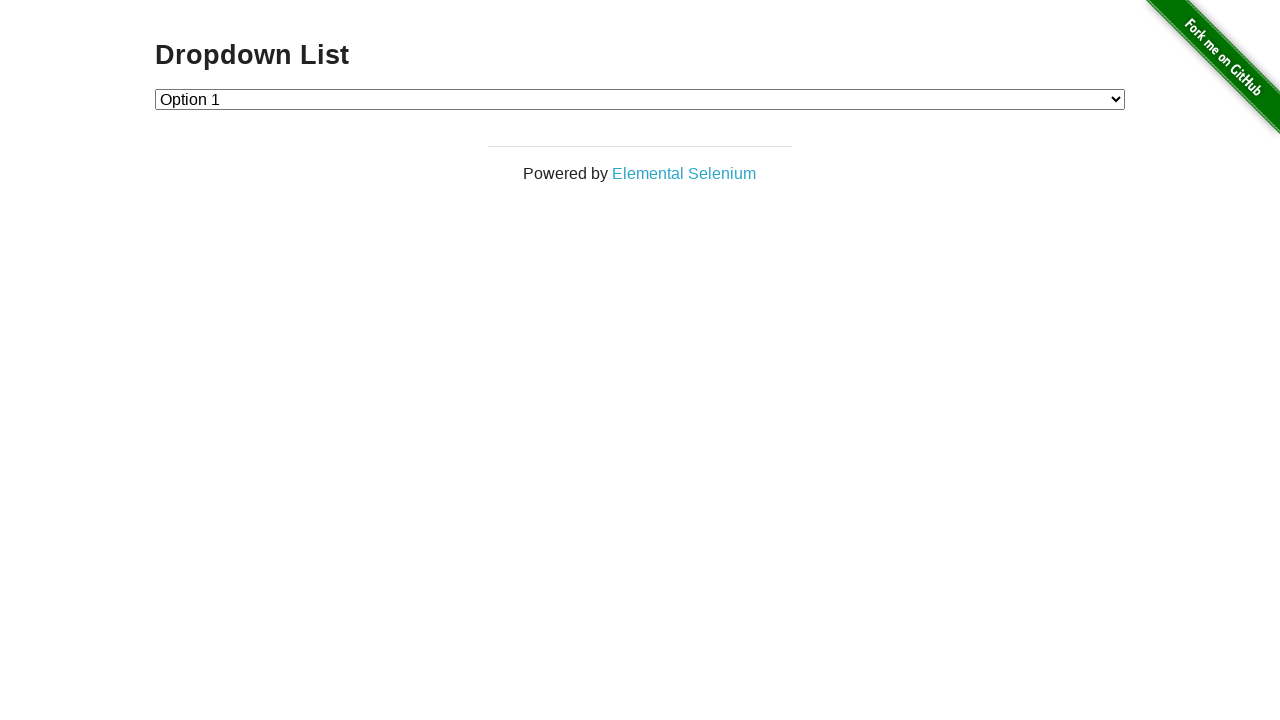

Retrieved selected dropdown value
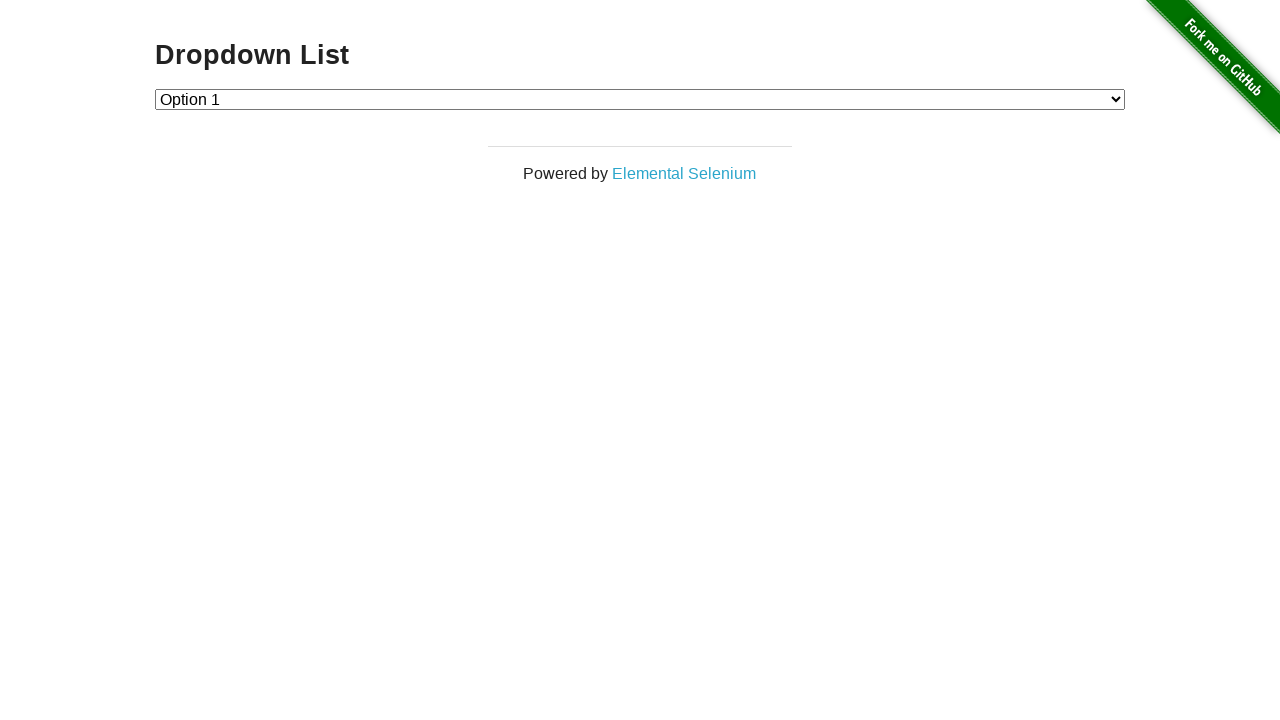

Verified dropdown selection is correct (value='1')
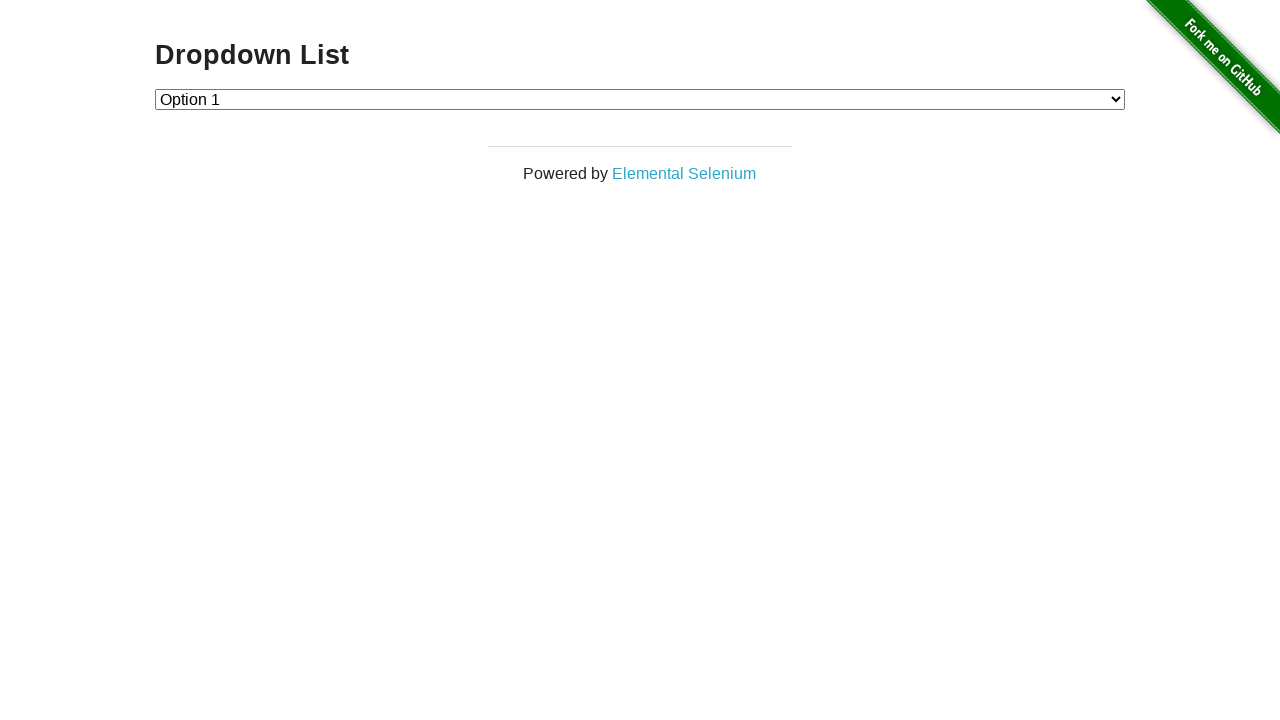

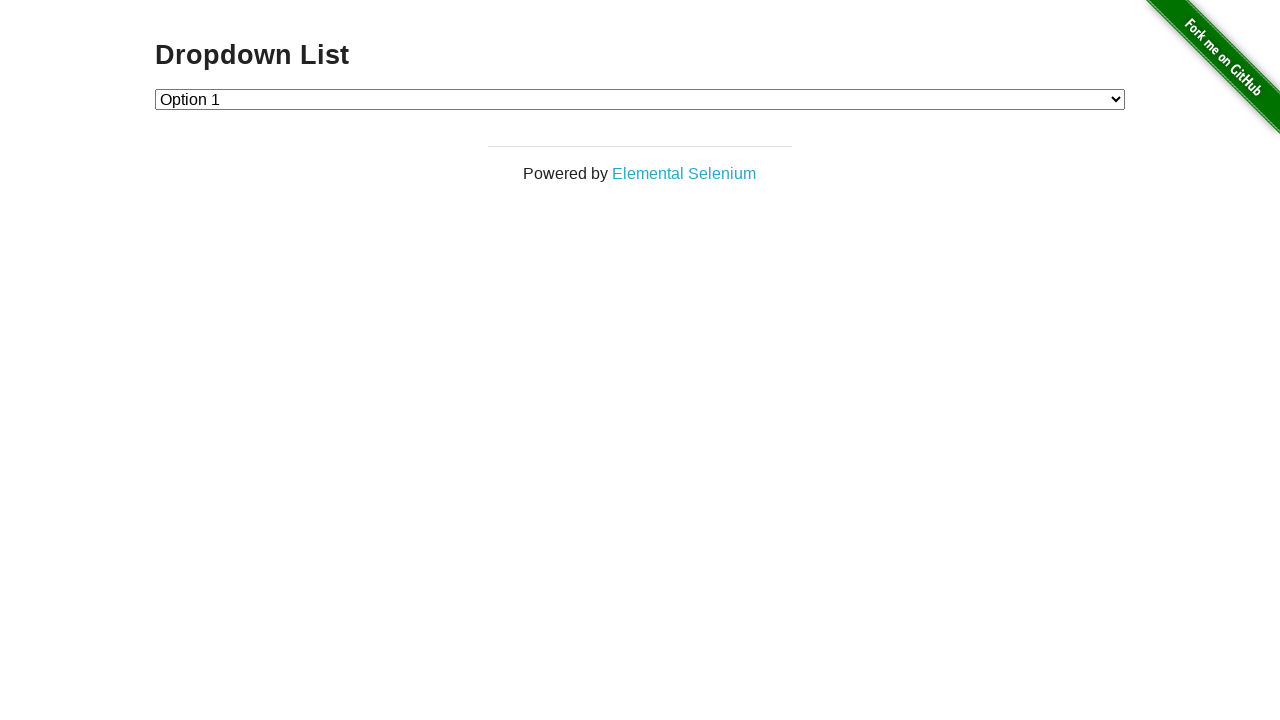